Tests interacting with frames by accessing them via index and clicking a button inside the frame

Starting URL: https://leafground.com/frame.xhtml

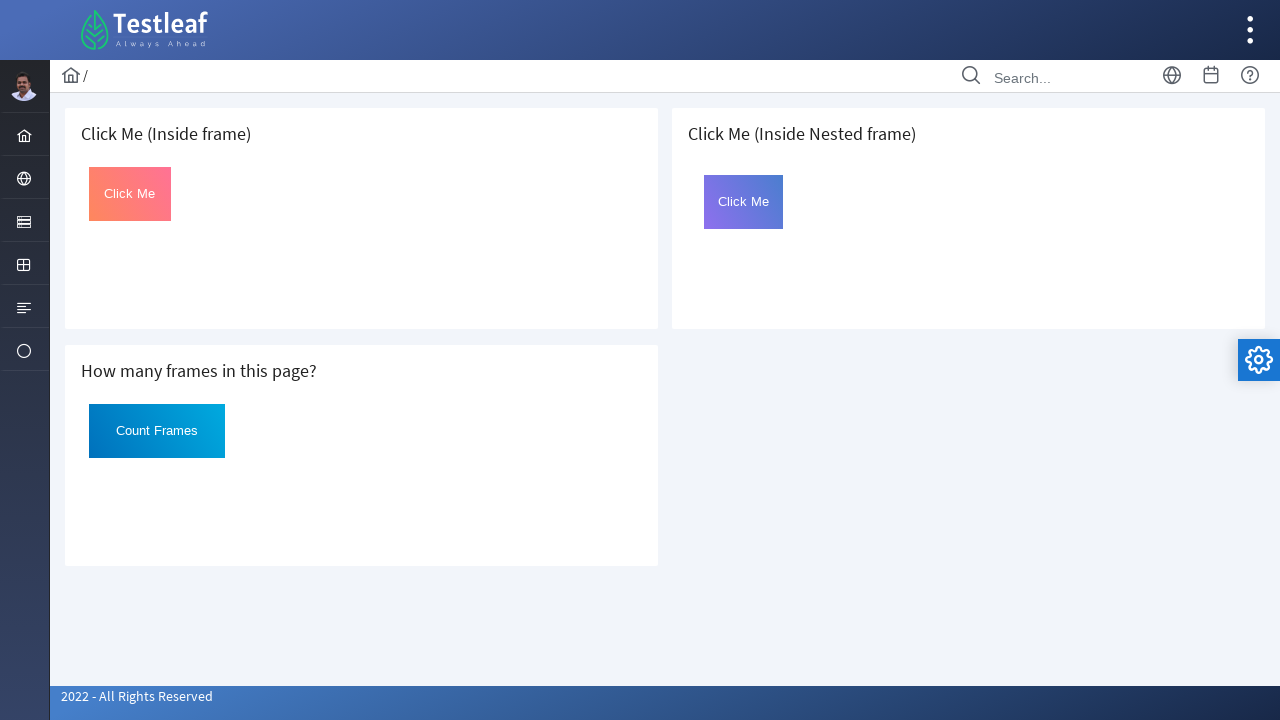

Retrieved all frames from the page
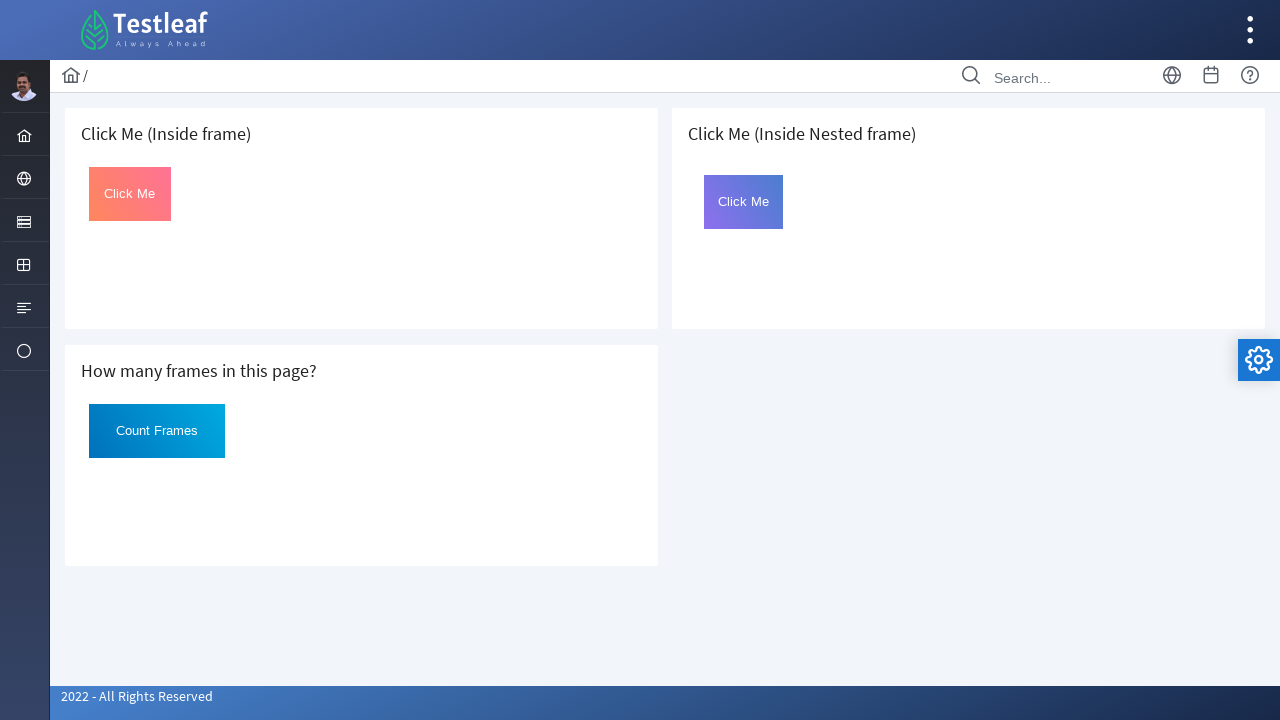

Clicked button with id 'Click' in frame at index 4 at (744, 202) on button#Click
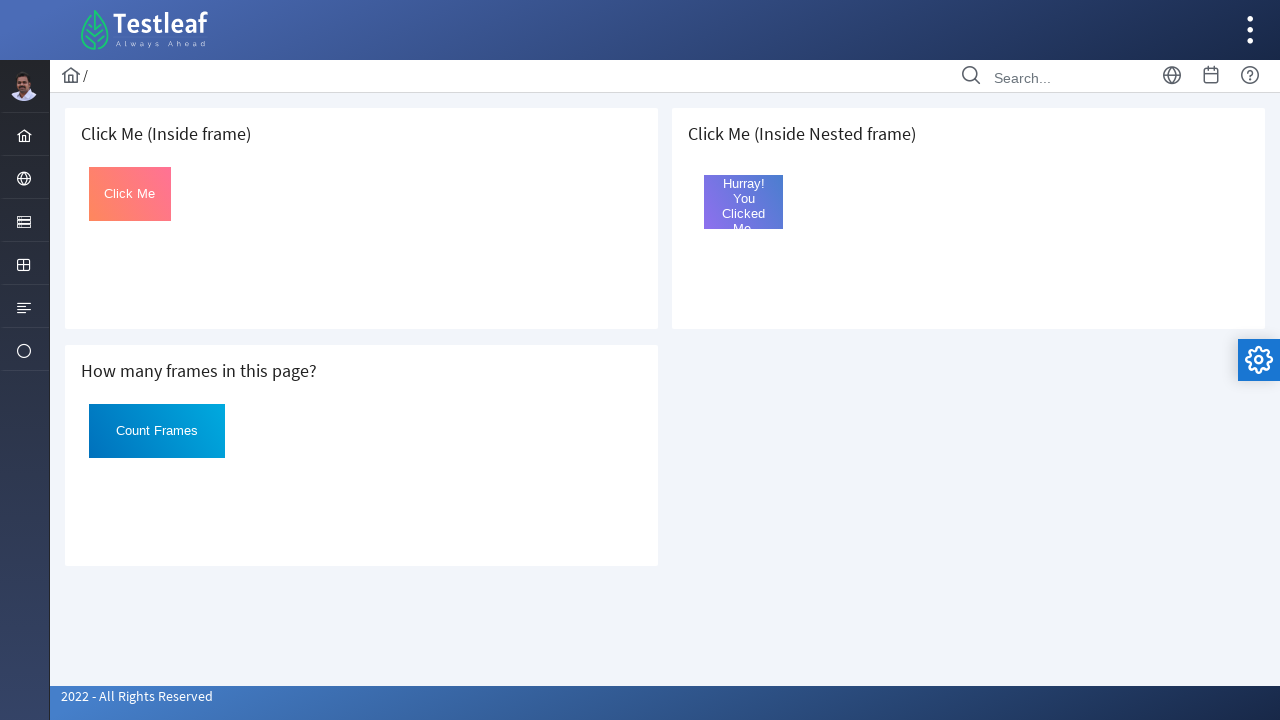

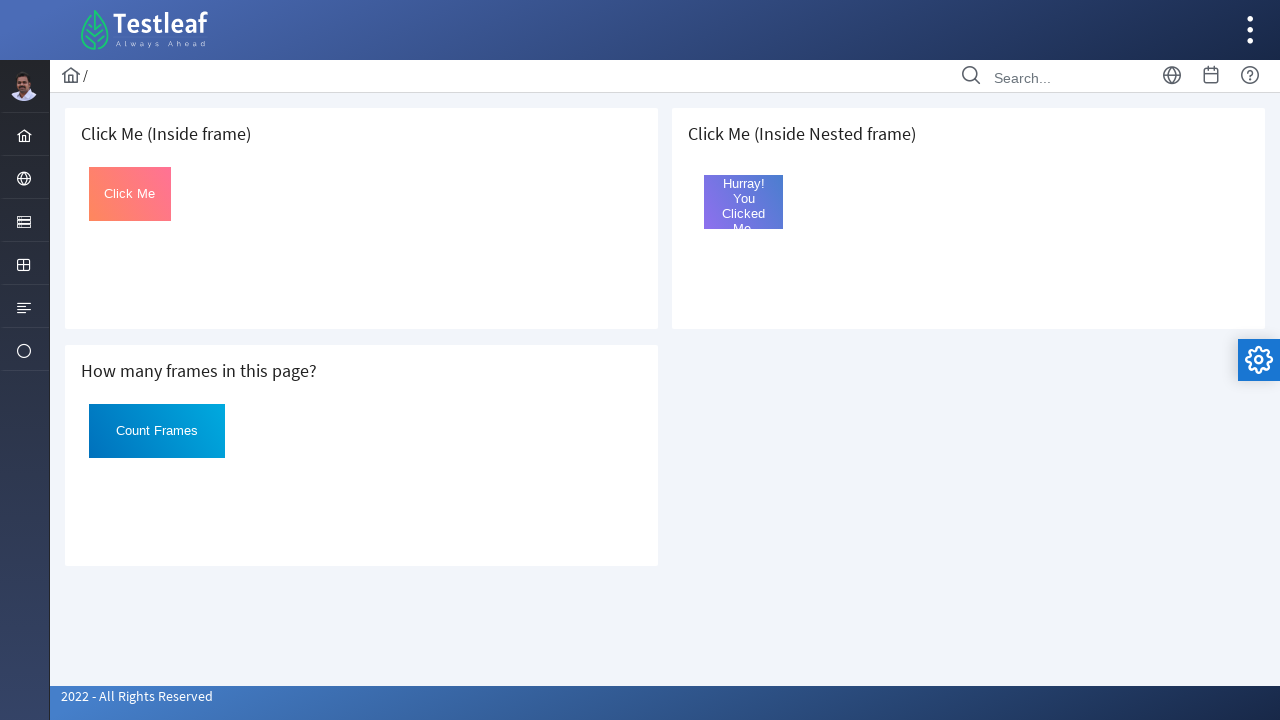